Tests login attempt with empty username and password fields to verify error message

Starting URL: https://www.saucedemo.com/v1/index.html

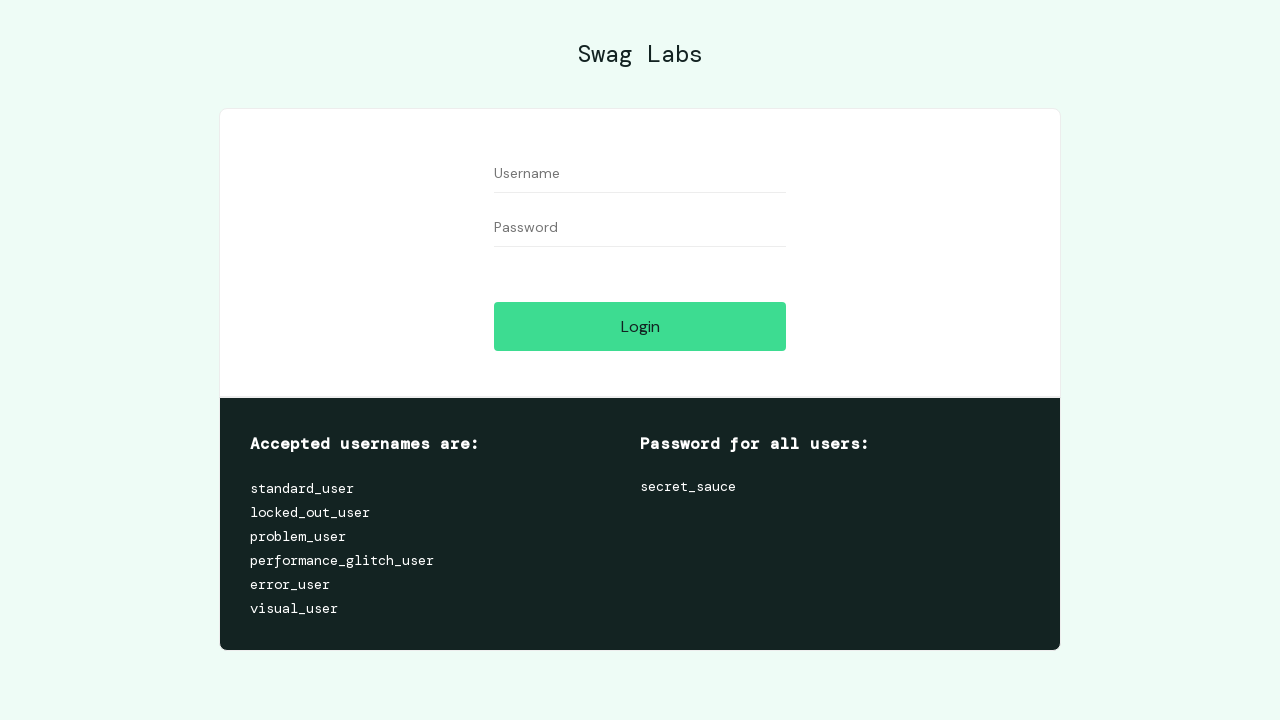

Clicked login button with empty username and password fields at (640, 326) on #login-button
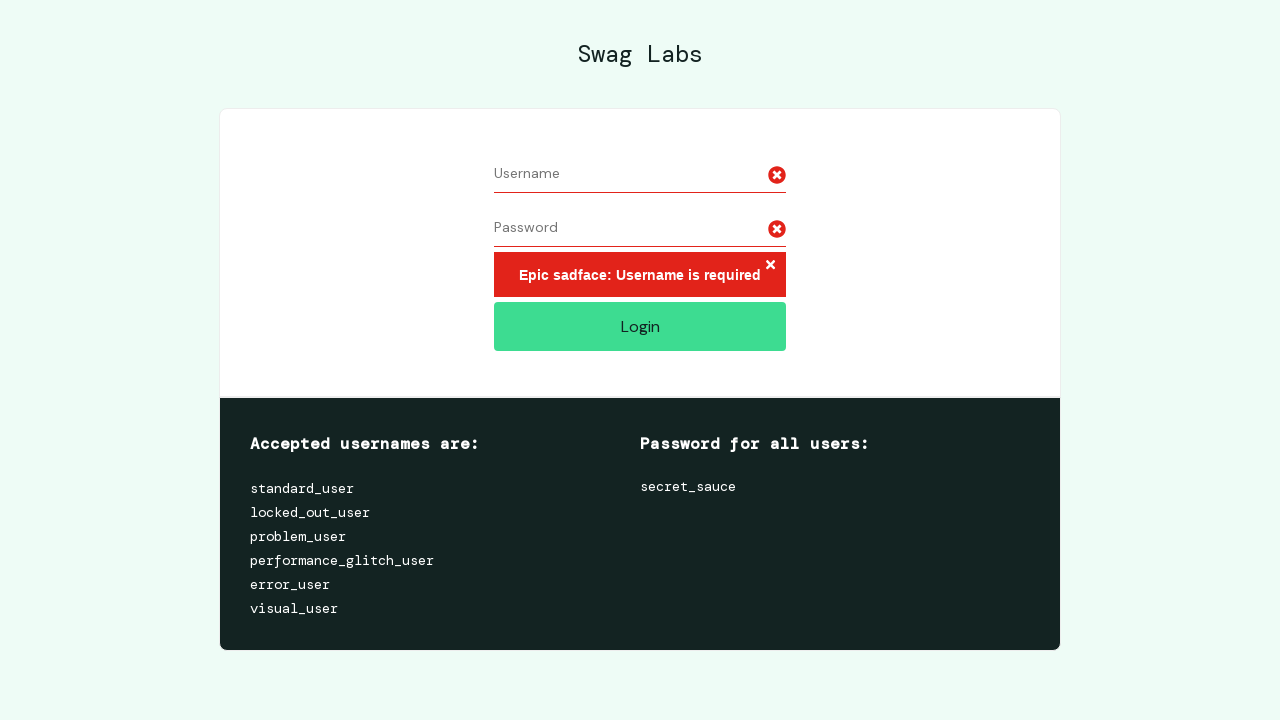

Retrieved error message text content
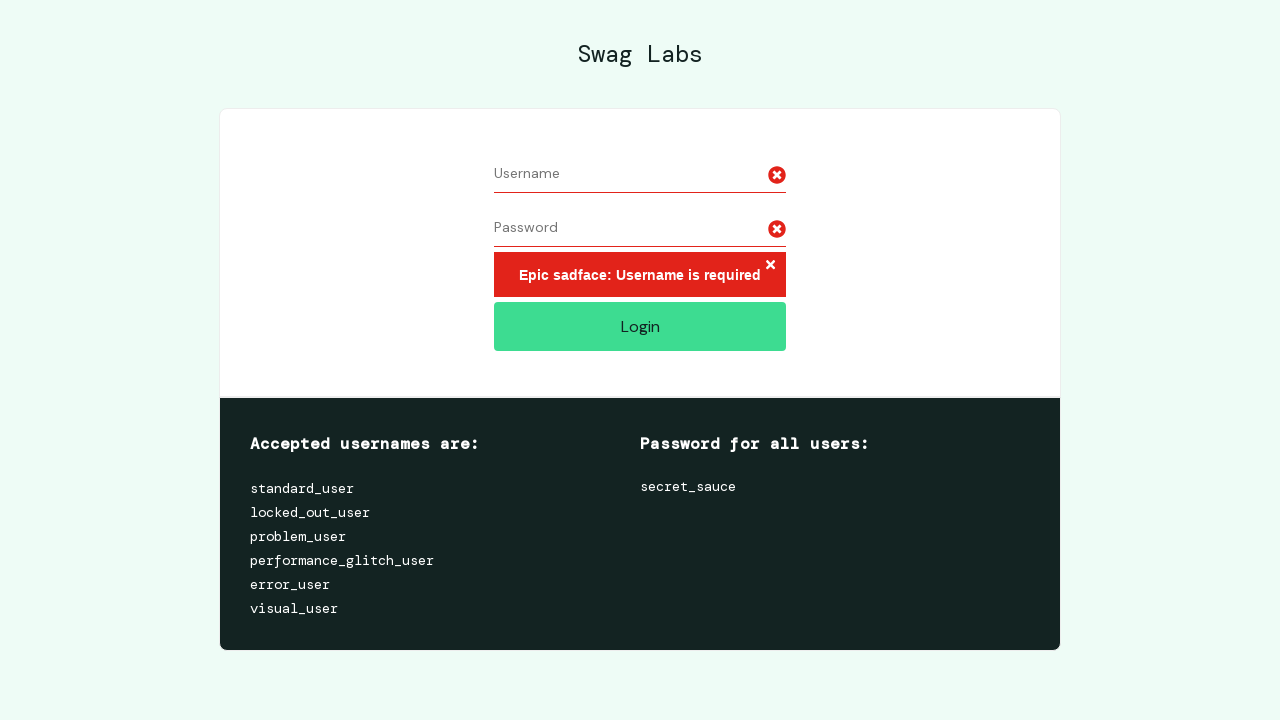

Verified error message displayed: Epic sadface: Username is required
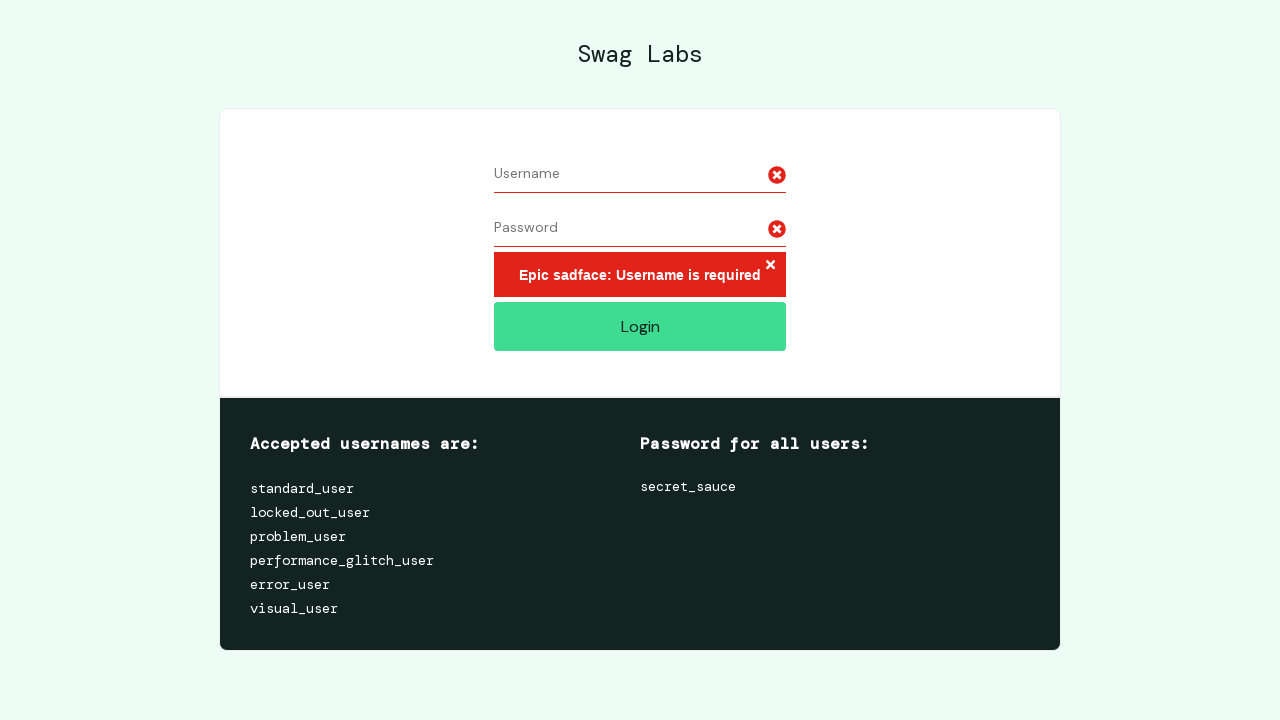

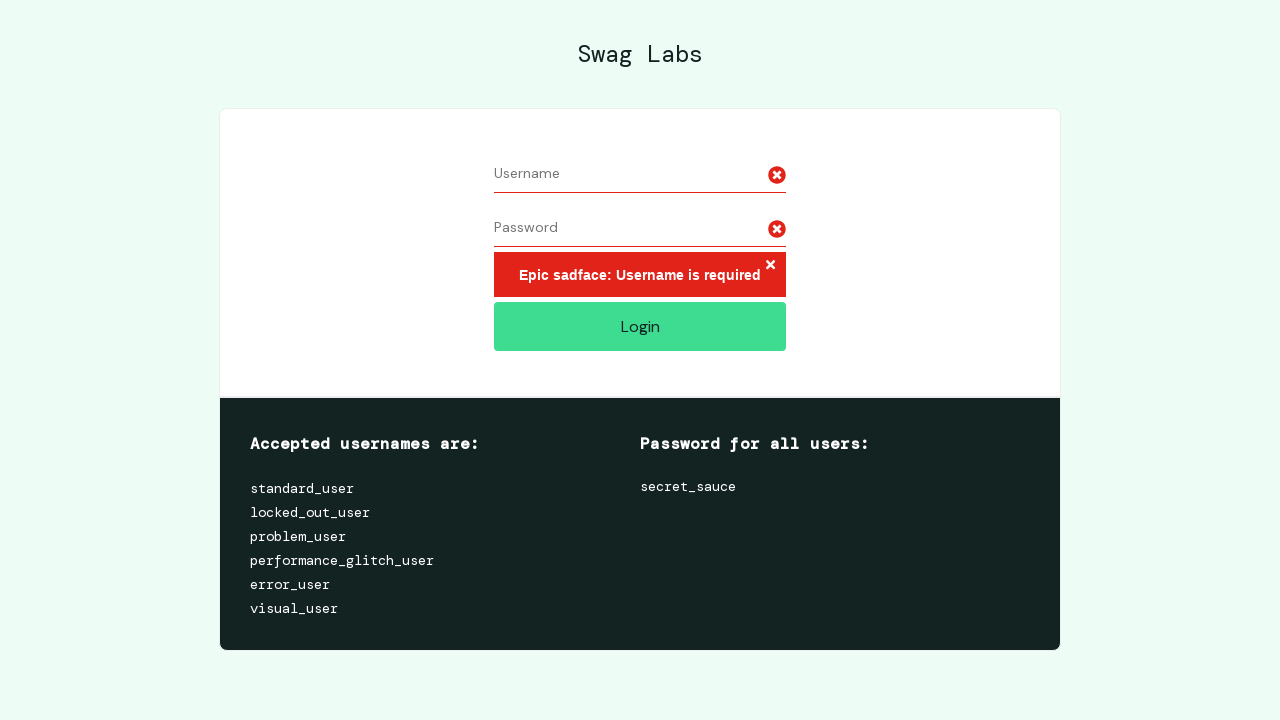